Verifies that YouTube homepage title does not contain "Video"

Starting URL: http://www.youtube.com

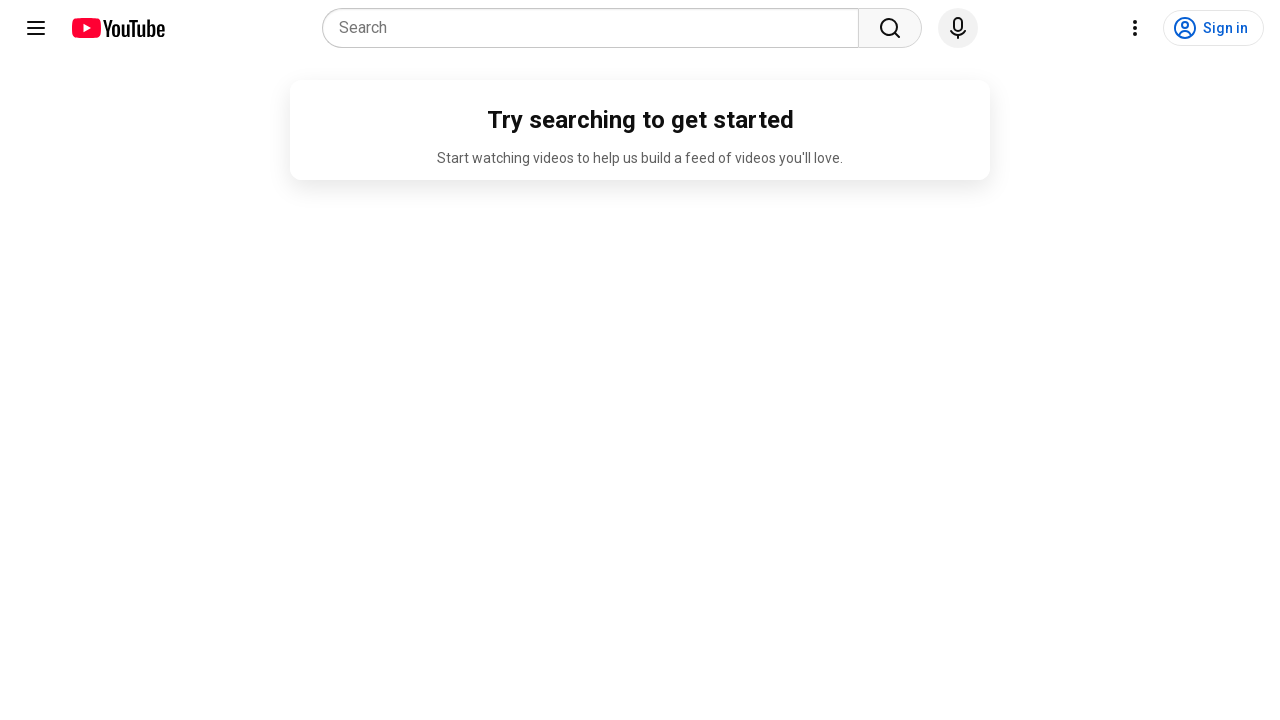

Navigated to YouTube homepage
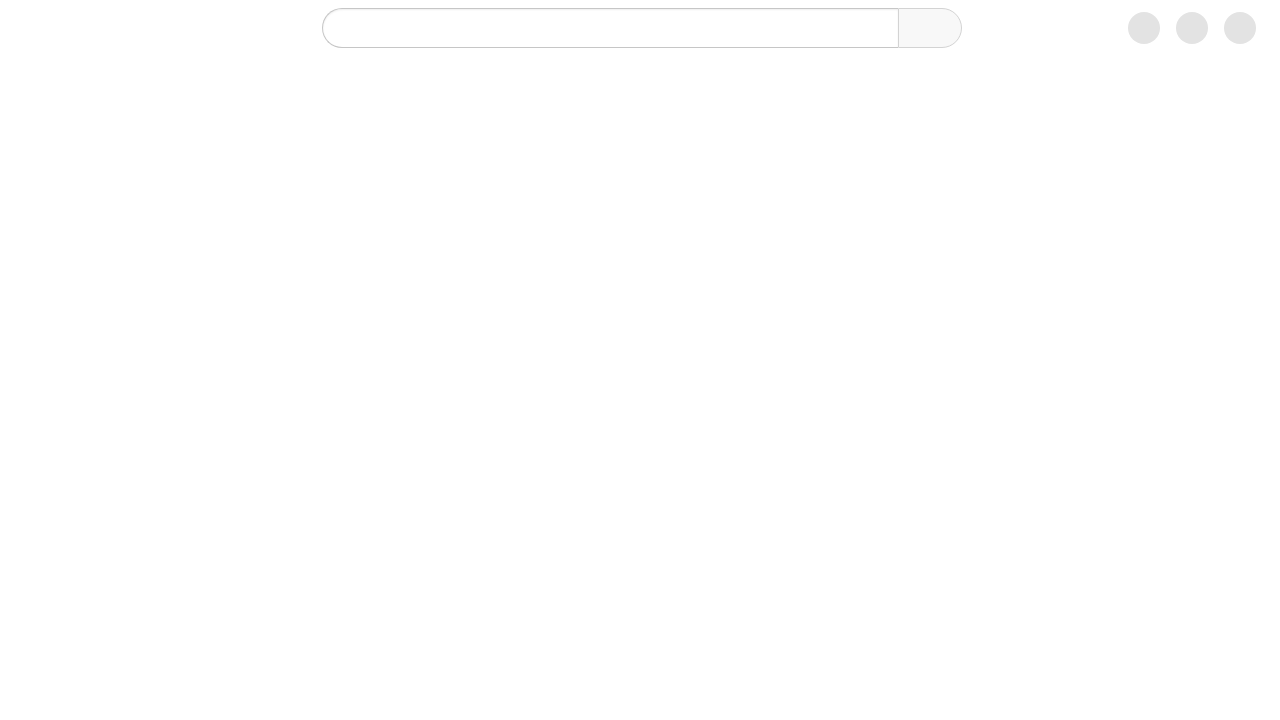

Verified that YouTube homepage title does not contain 'Video'
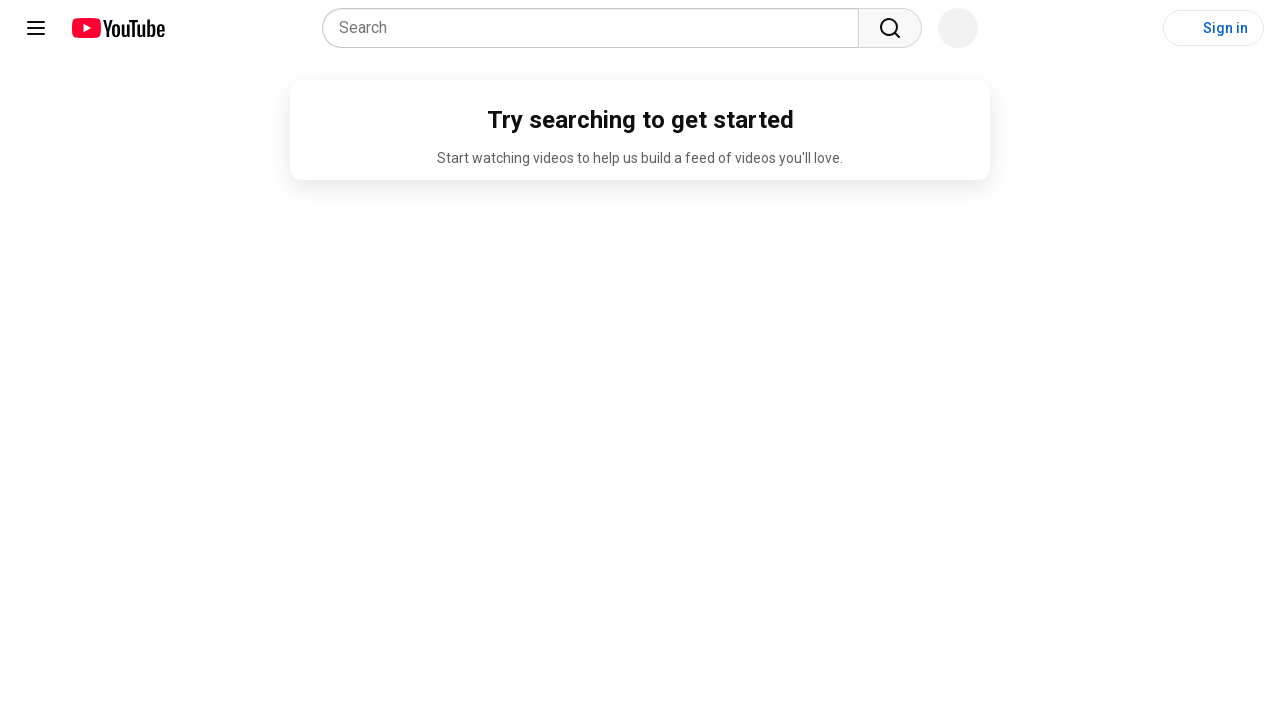

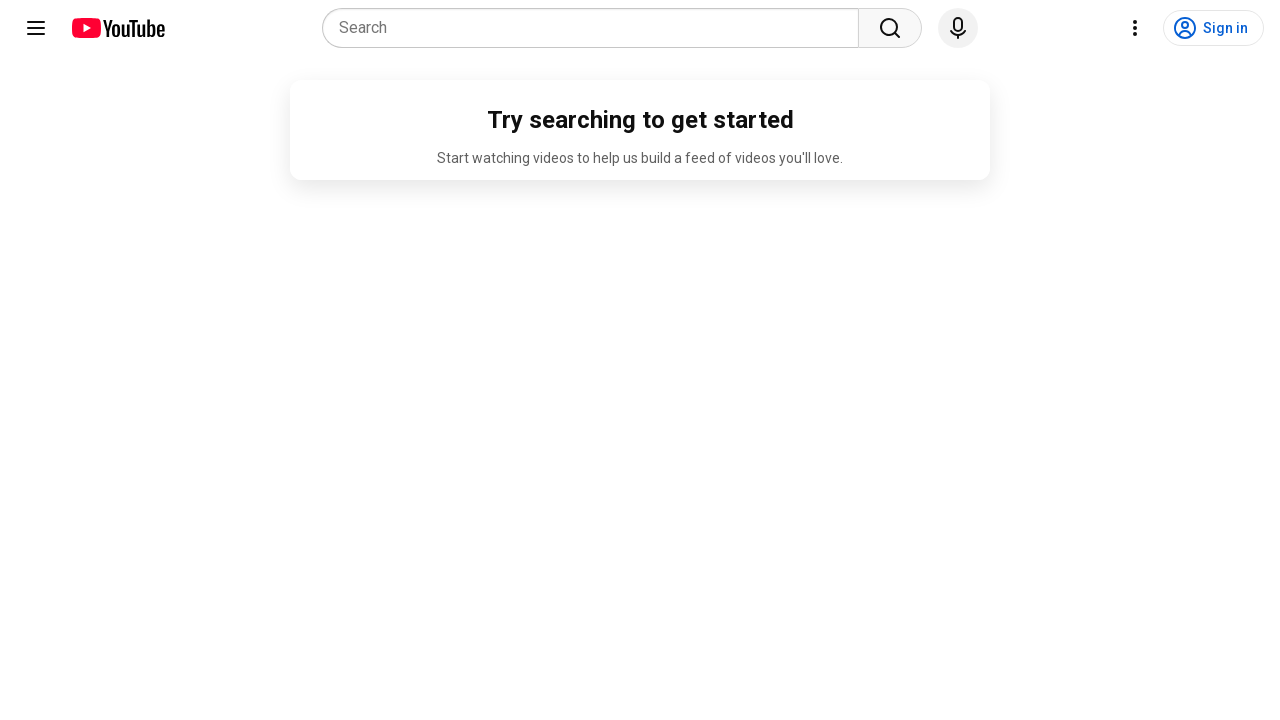